Tests handling of new tab by removing target attribute and navigating to QA Click Academy site, then clicking the About link

Starting URL: https://rahulshettyacademy.com/AutomationPractice/

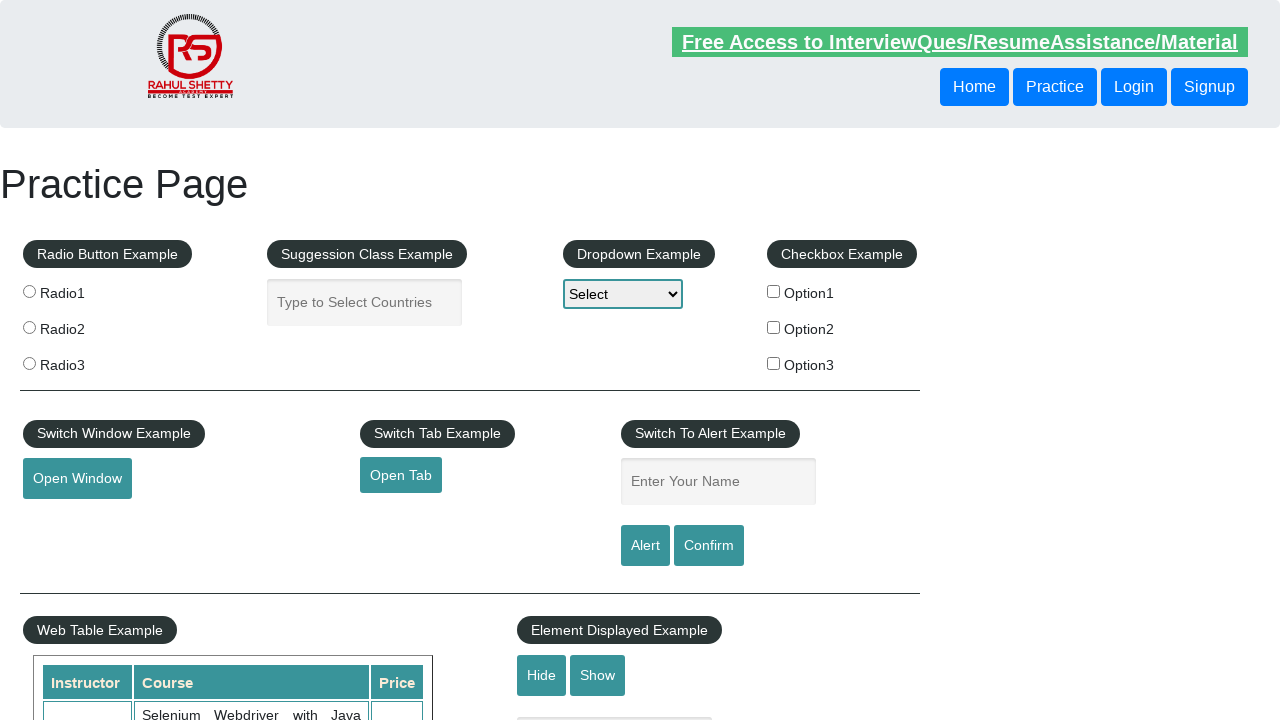

Retrieved href attribute from opentab element
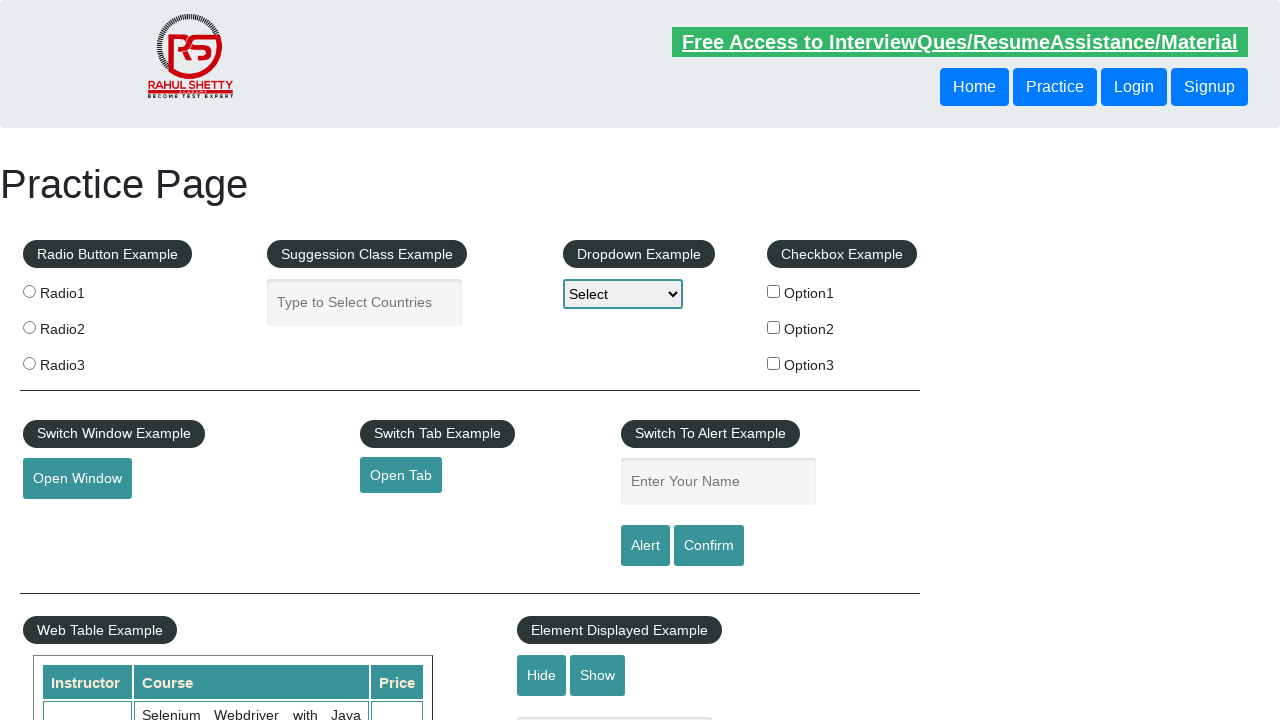

Navigated to QA Click Academy site using extracted href
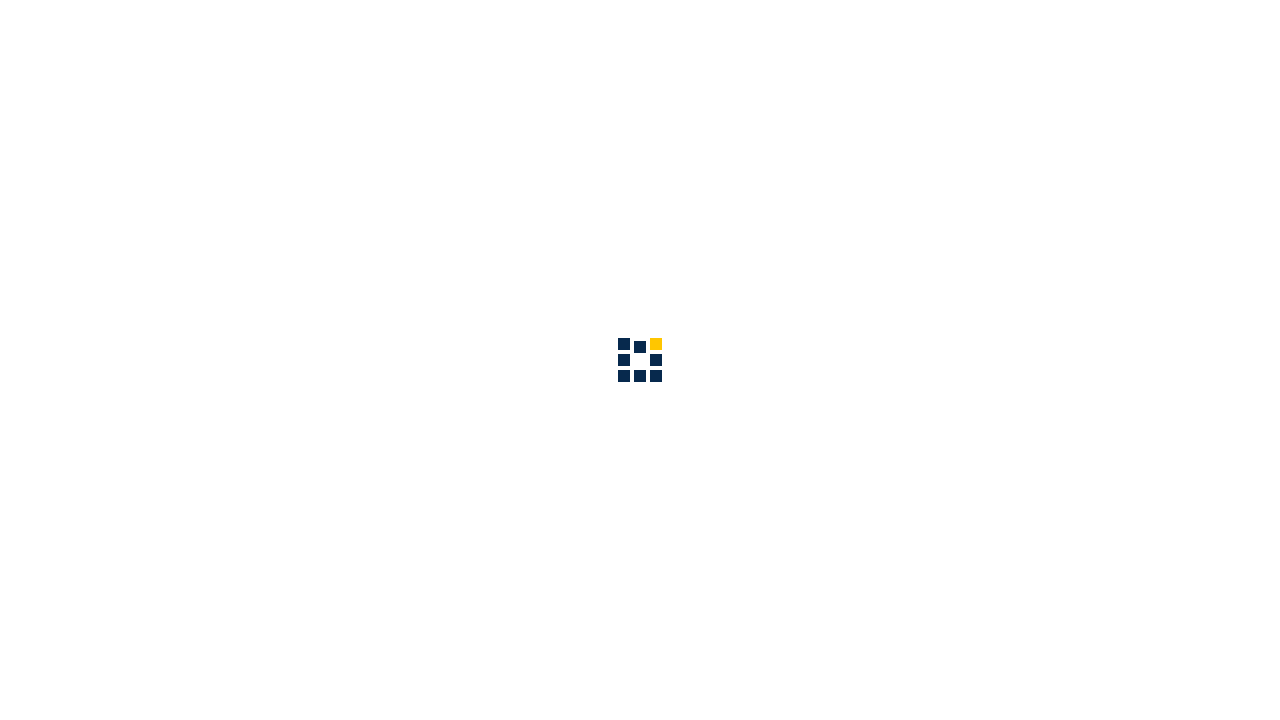

Clicked About link in navigation menu at (865, 36) on #navbarSupportedContent a[href*='about']
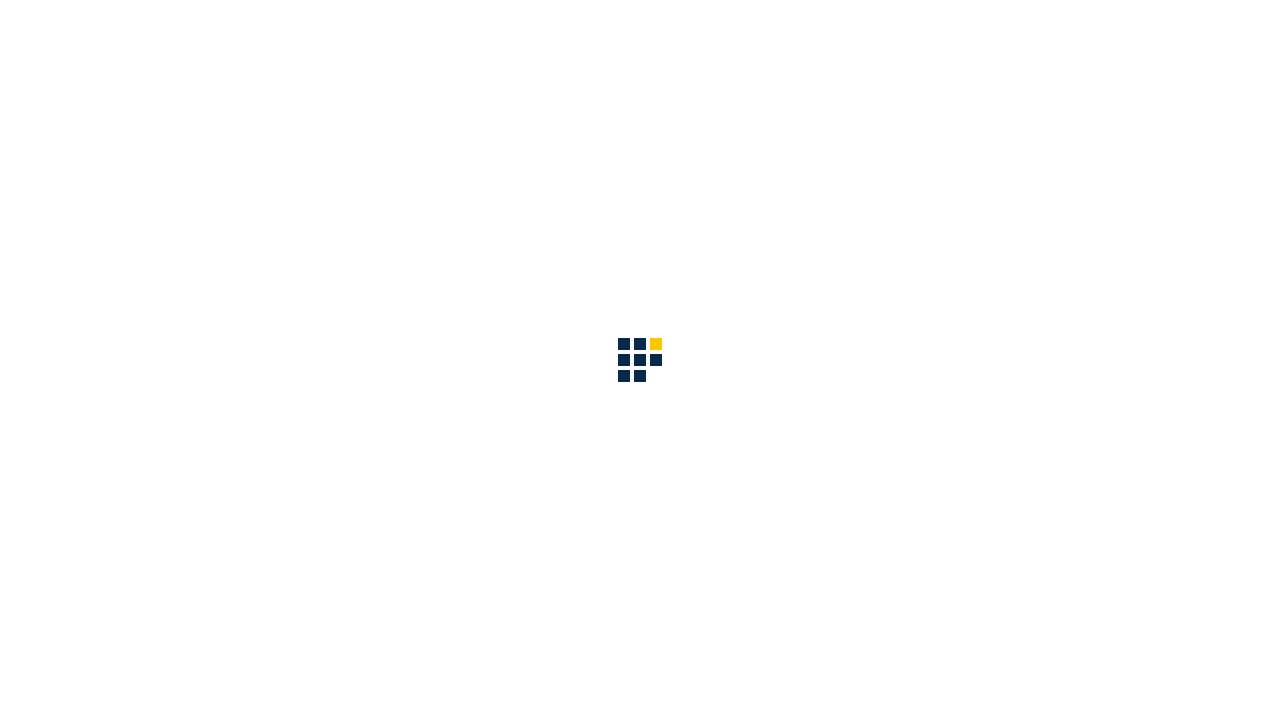

Verified about page heading loaded successfully
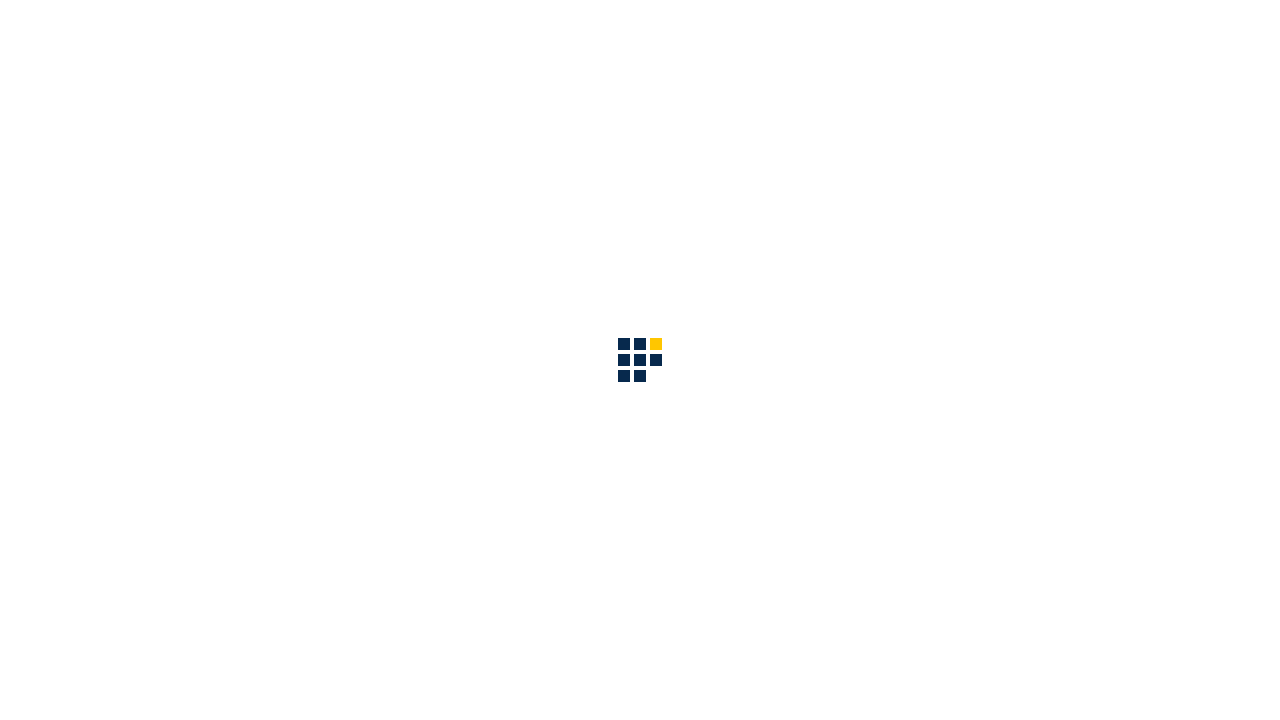

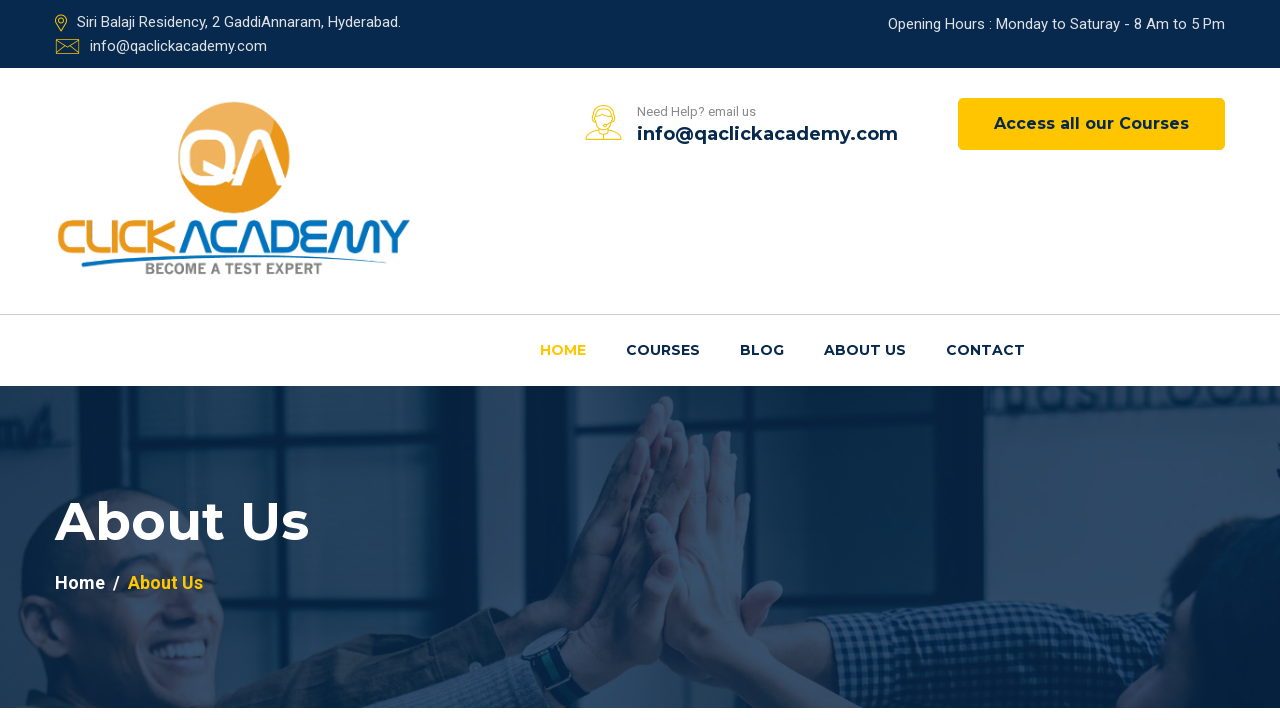